Tests that the currently applied filter is highlighted in the UI

Starting URL: https://demo.playwright.dev/todomvc

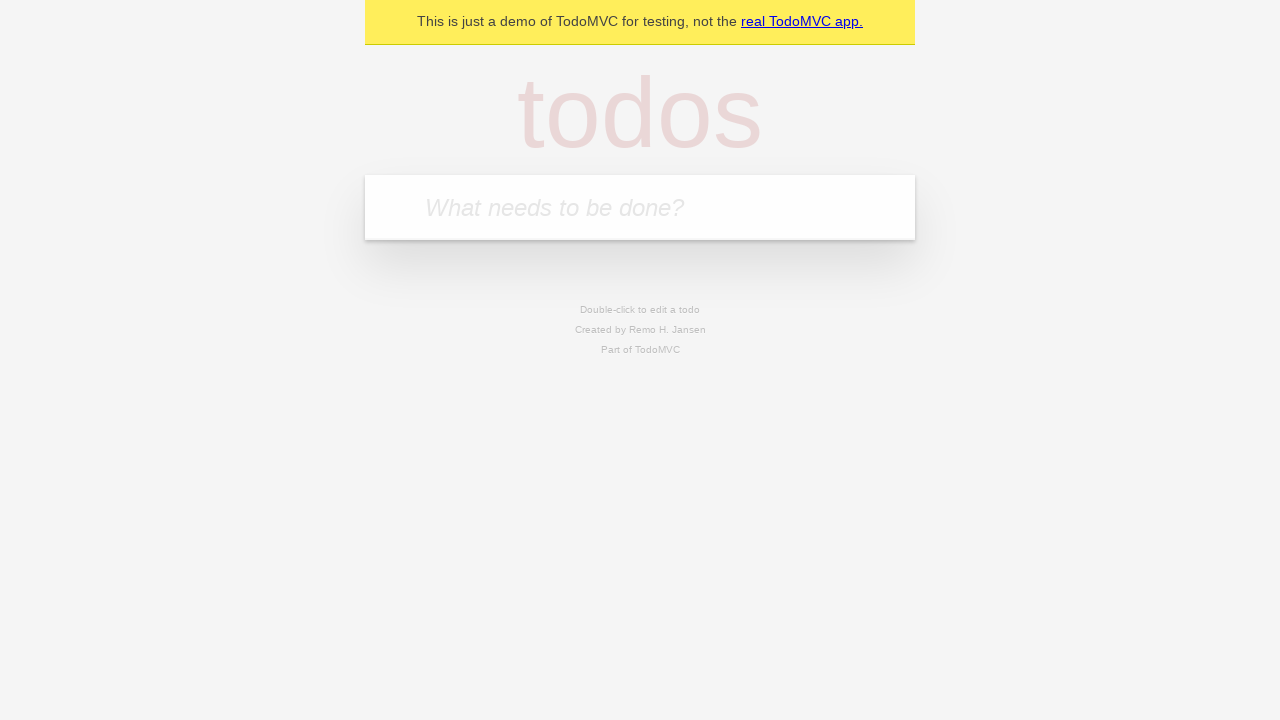

Filled first todo with 'buy some cheese' on .new-todo
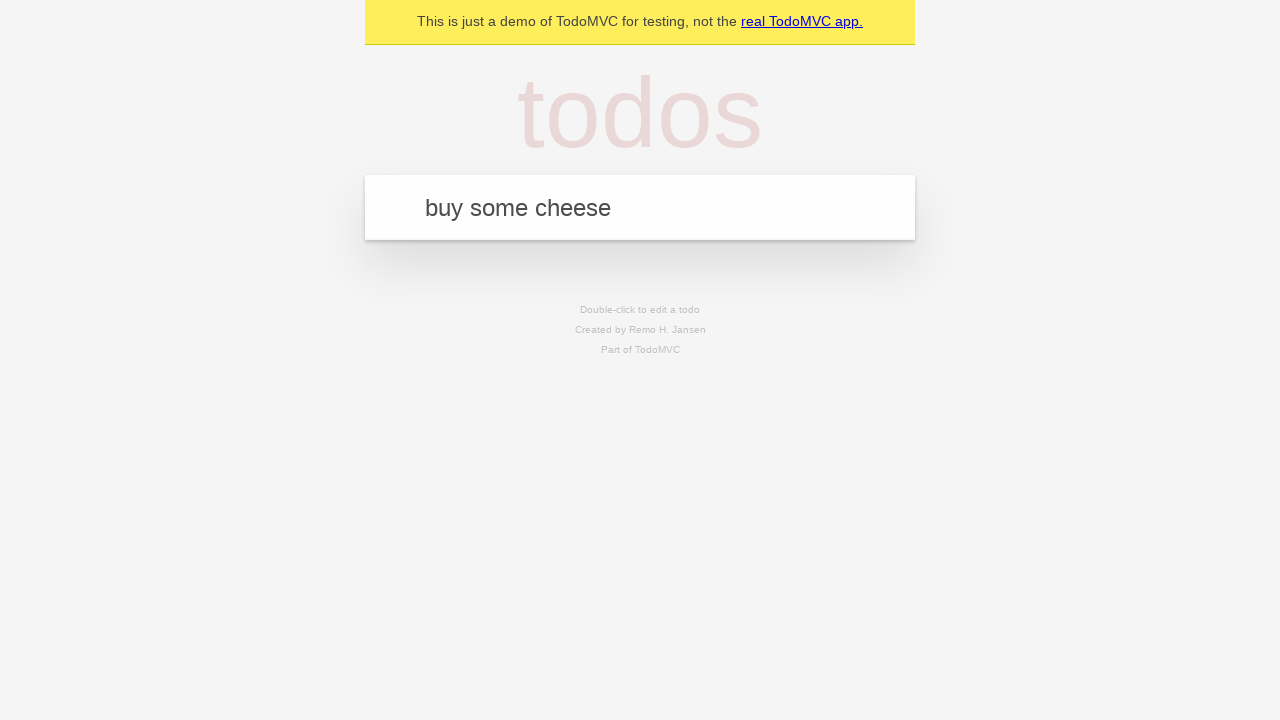

Pressed Enter to add first todo on .new-todo
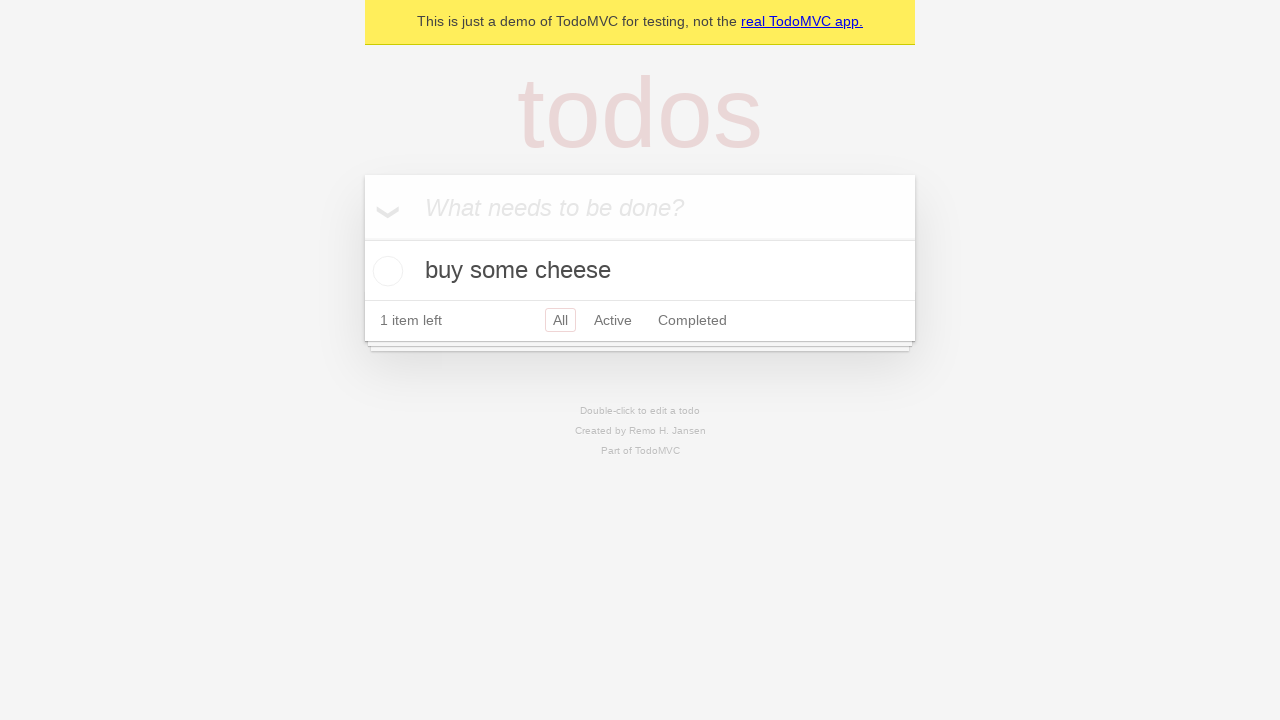

Filled second todo with 'feed the cat' on .new-todo
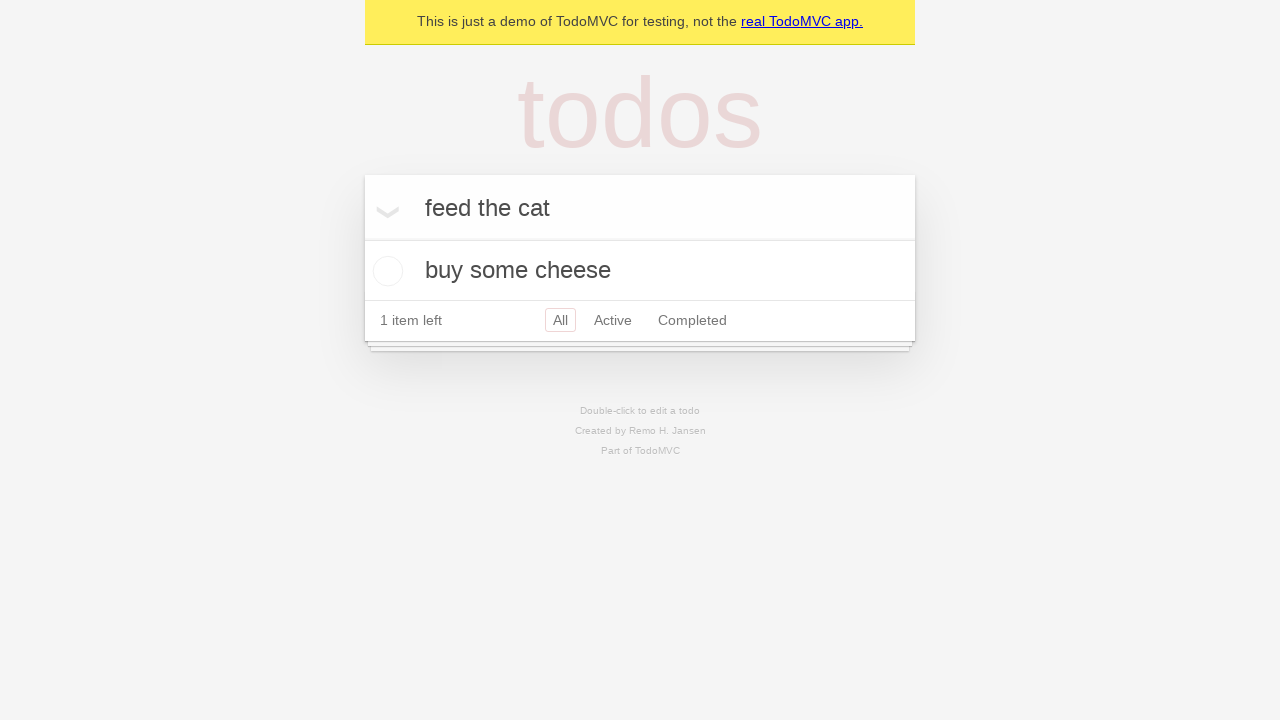

Pressed Enter to add second todo on .new-todo
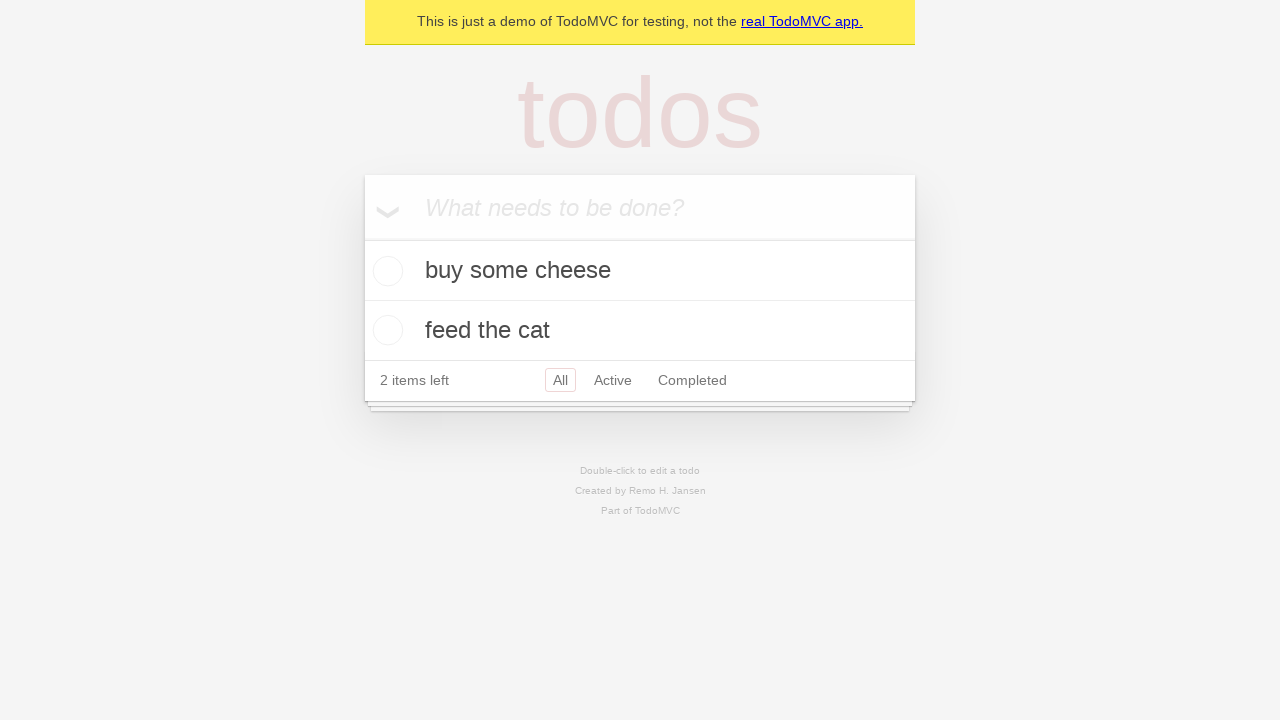

Filled third todo with 'book a doctors appointment' on .new-todo
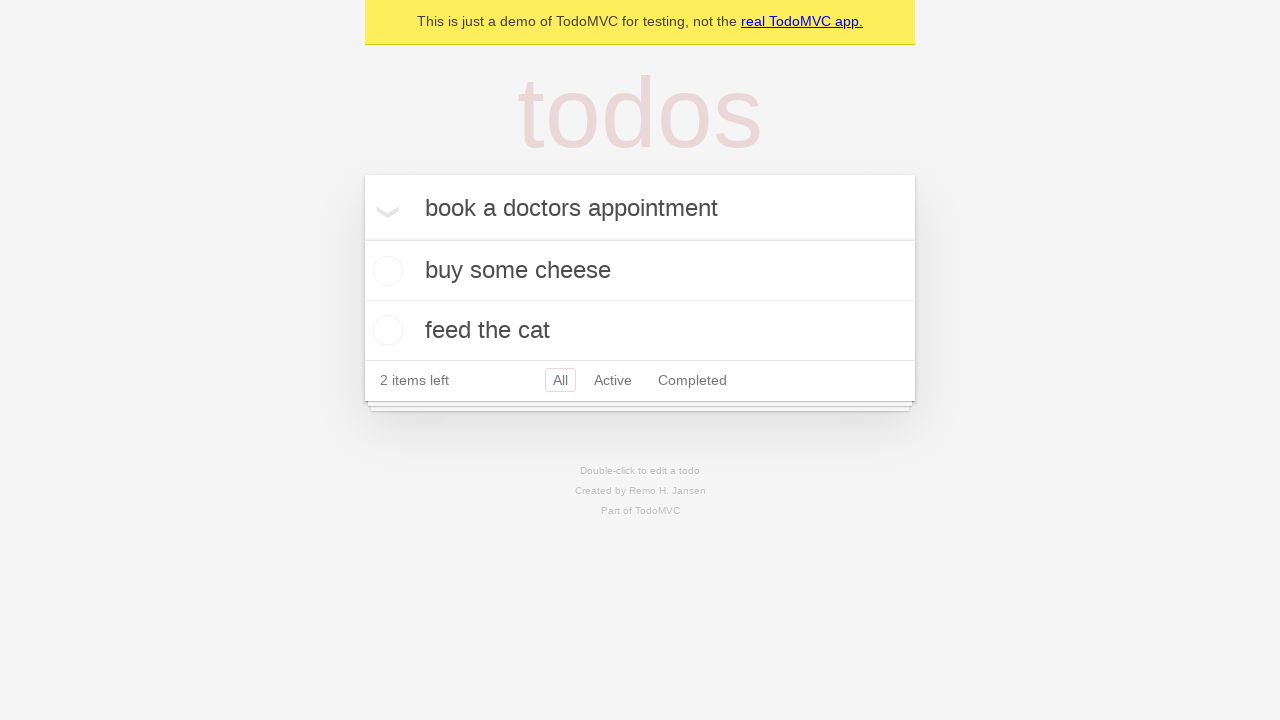

Pressed Enter to add third todo on .new-todo
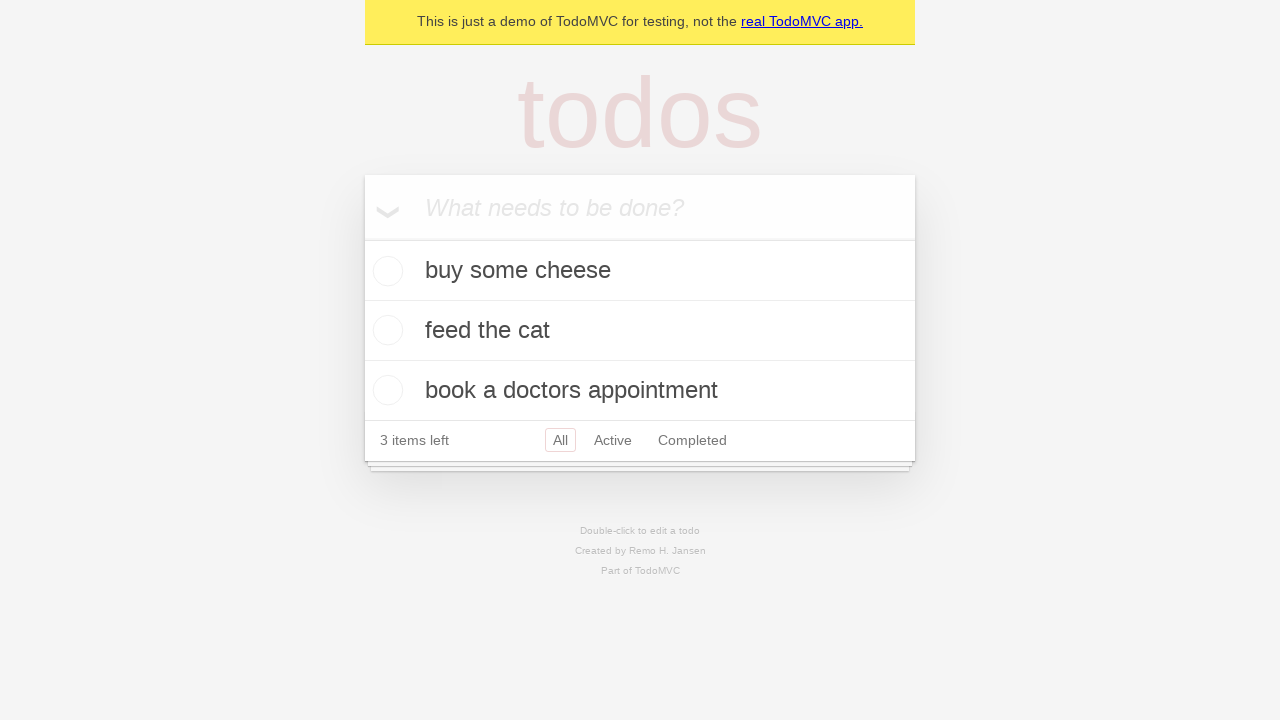

Clicked Active filter at (613, 440) on .filters >> text=Active
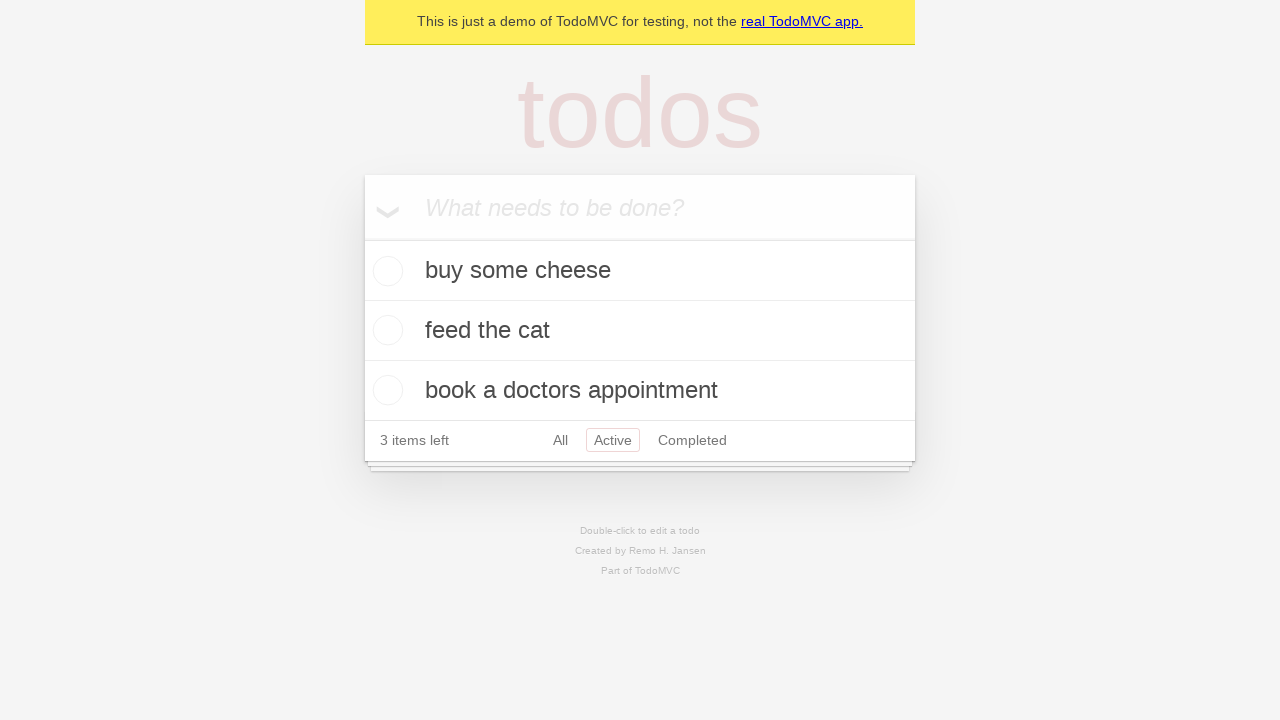

Clicked Completed filter and verified it is highlighted at (692, 440) on .filters >> text=Completed
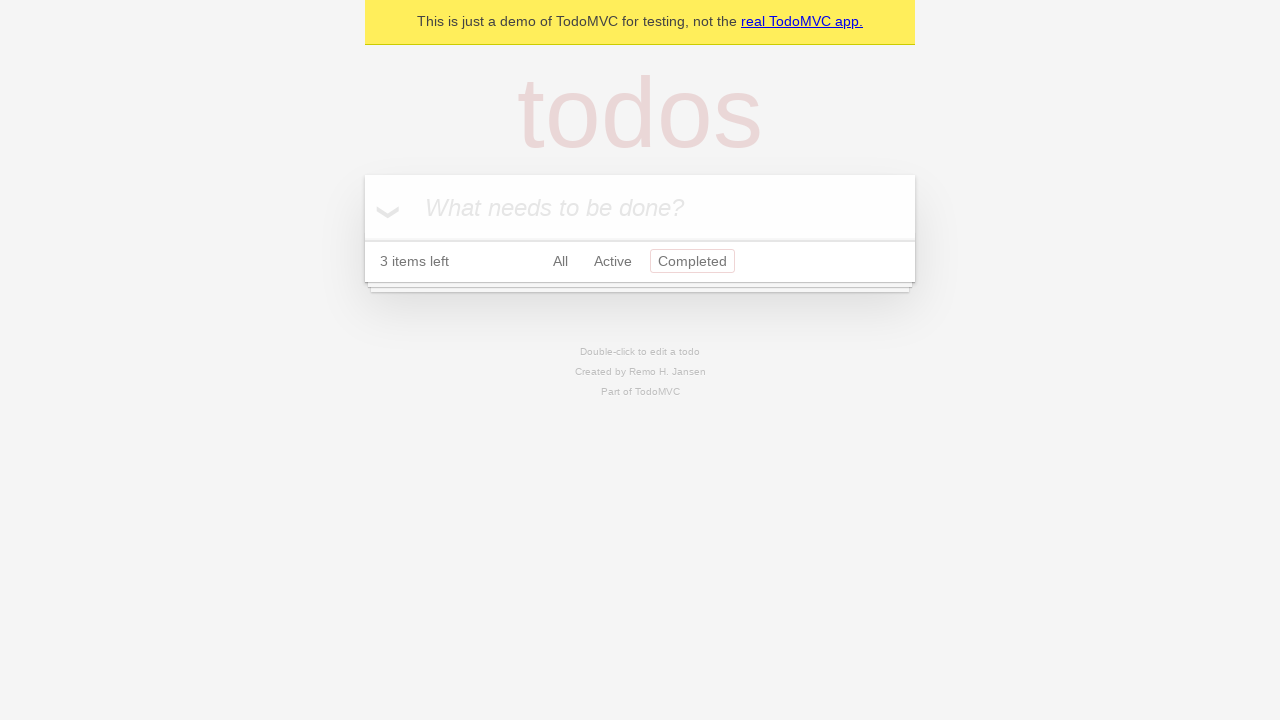

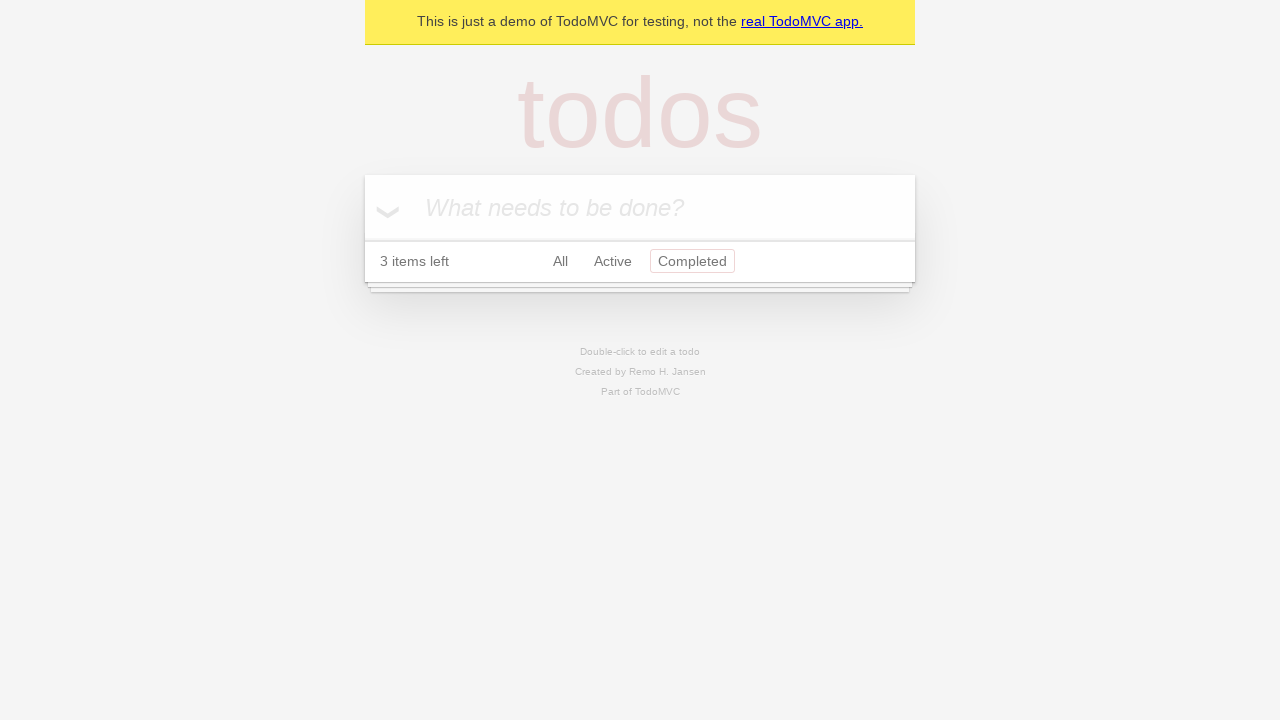